Tests form submission by clicking a link with a calculated mathematical value, then filling out a form with first name, last name, city, and country fields before submitting

Starting URL: http://suninjuly.github.io/find_link_text

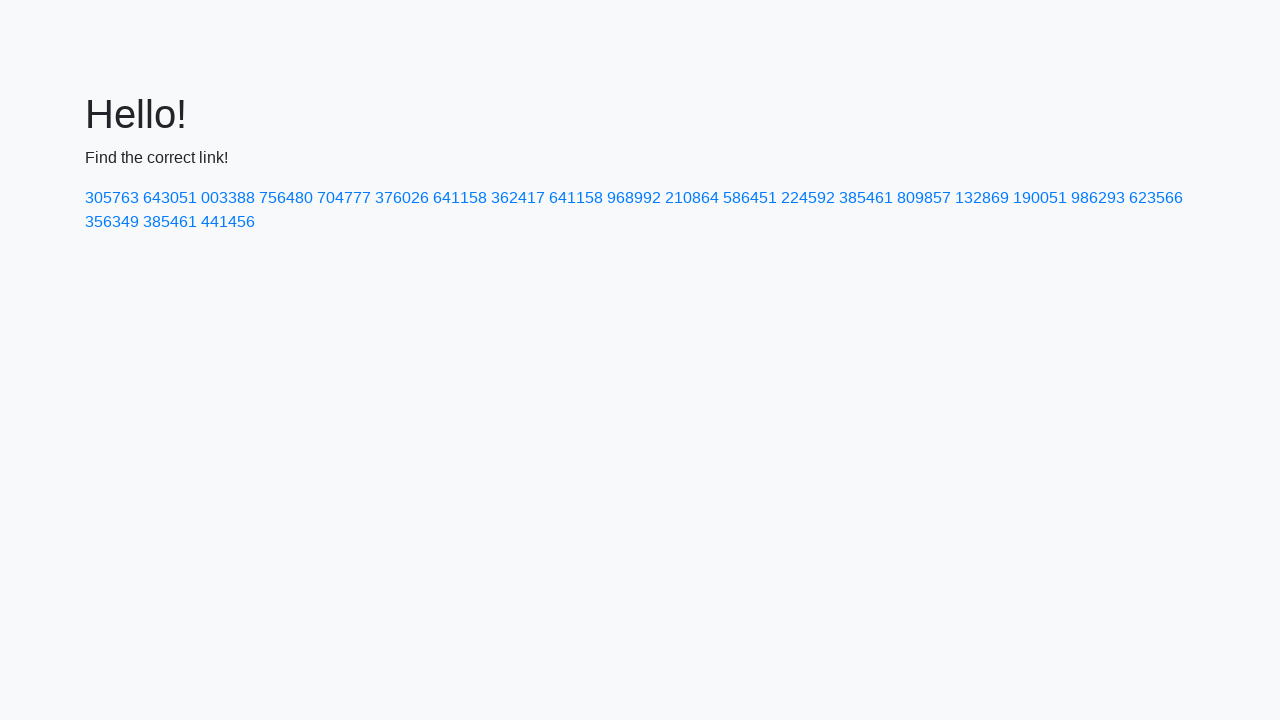

Clicked link with calculated mathematical value (224592) at (808, 198) on text=224592
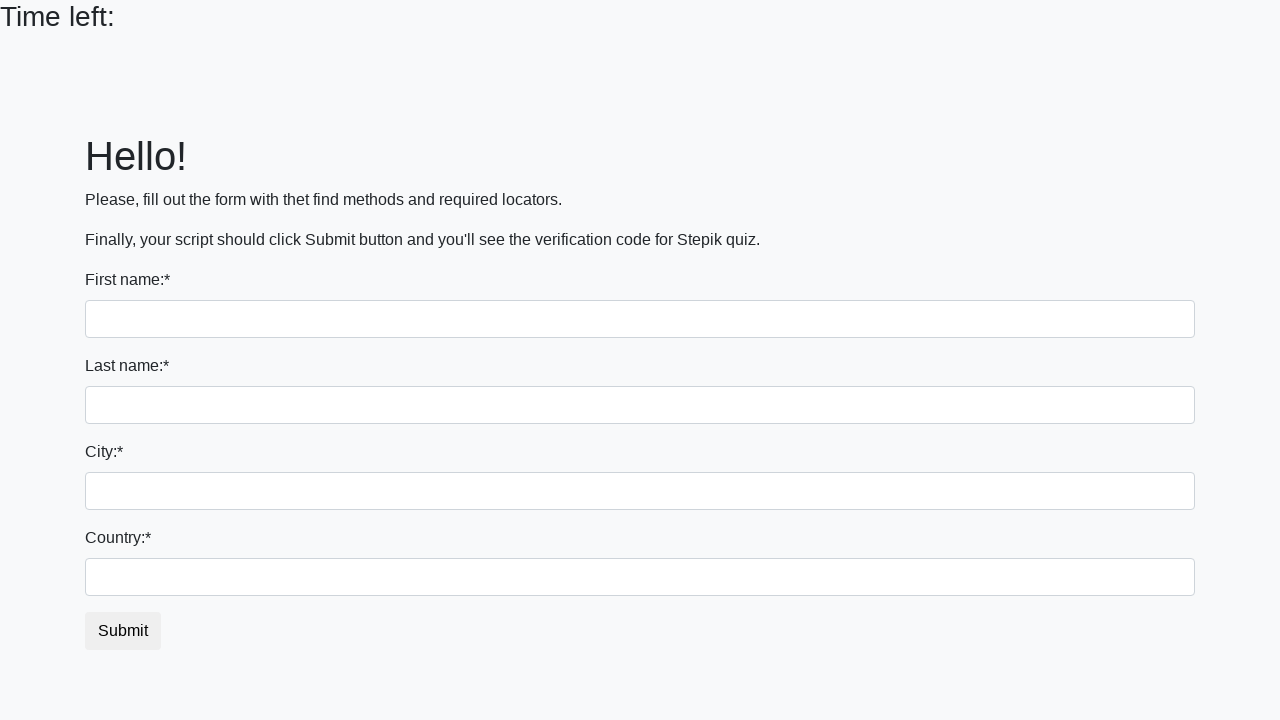

Filled first name field with 'Ivan' on input >> nth=0
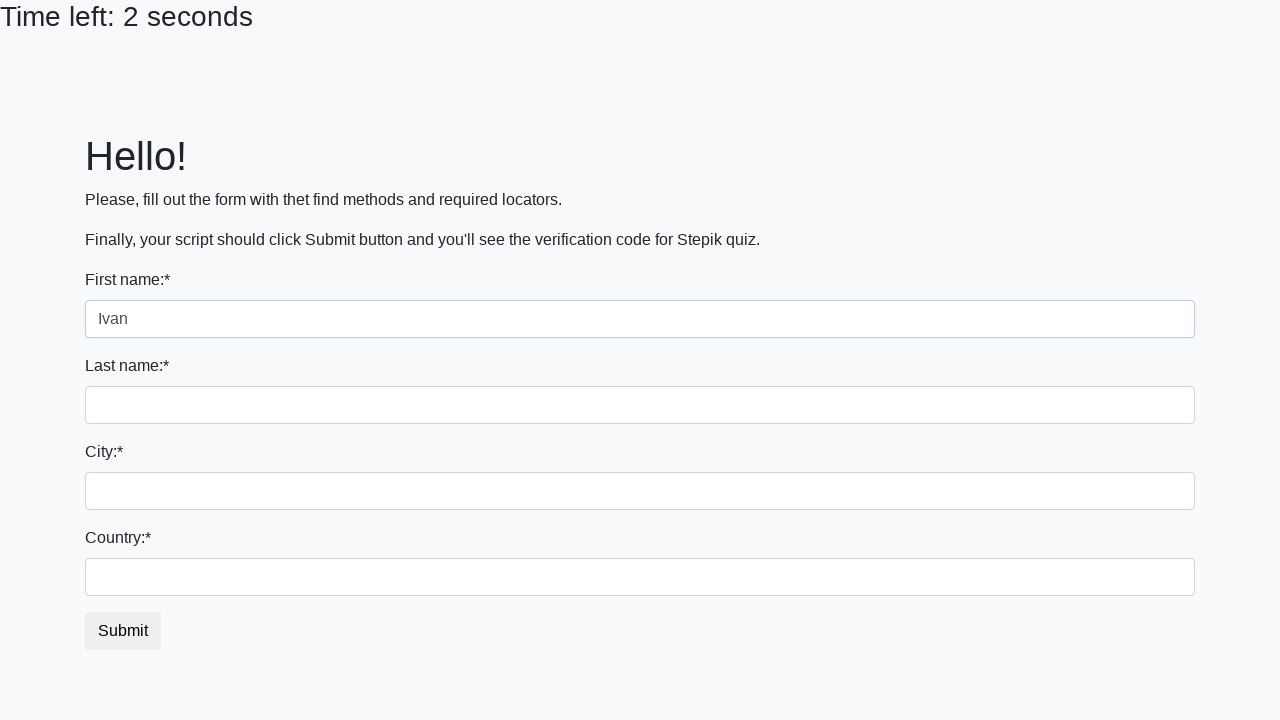

Filled last name field with 'Petrov' on input[name='last_name']
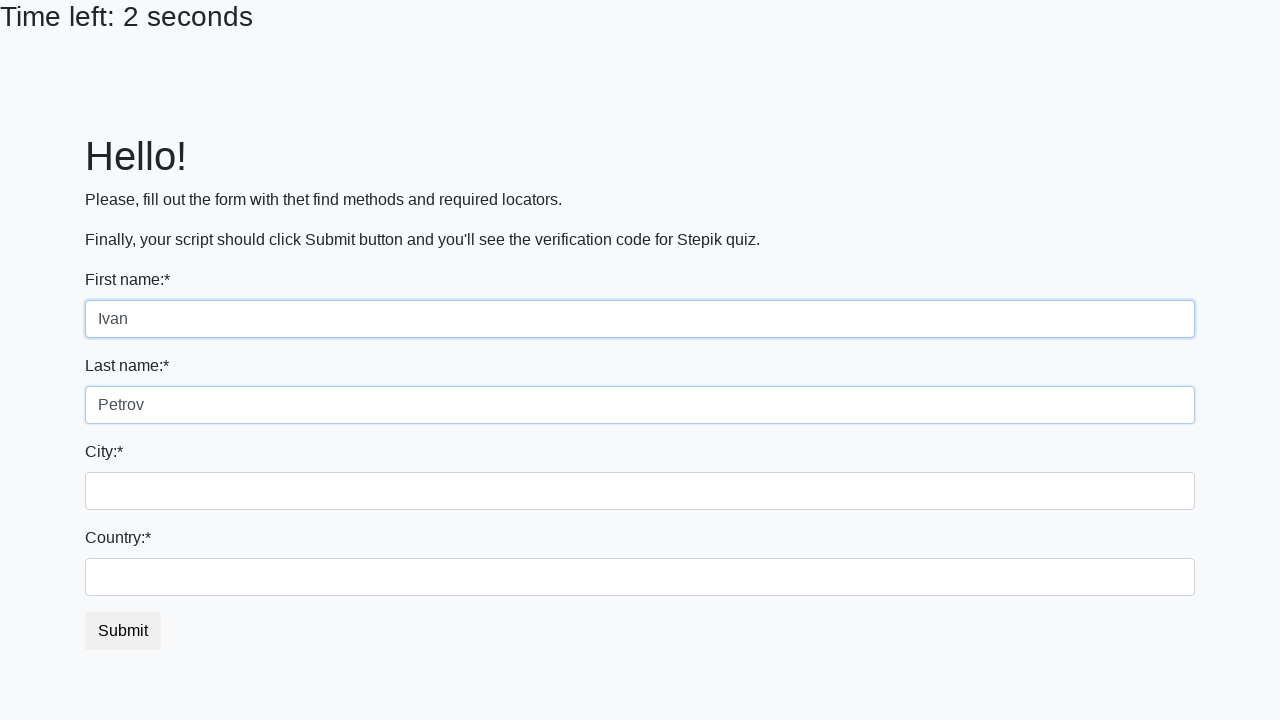

Filled city field with 'Smolensk' on .form-control.city
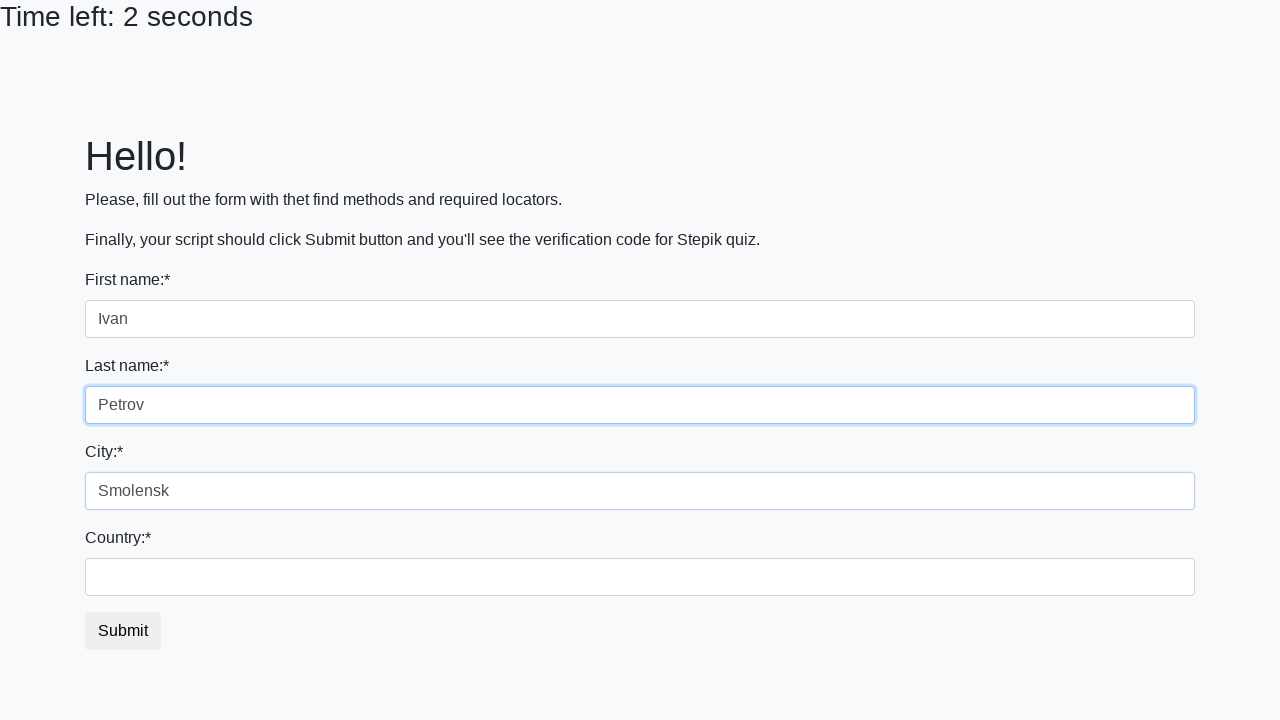

Filled country field with 'Russia' on #country
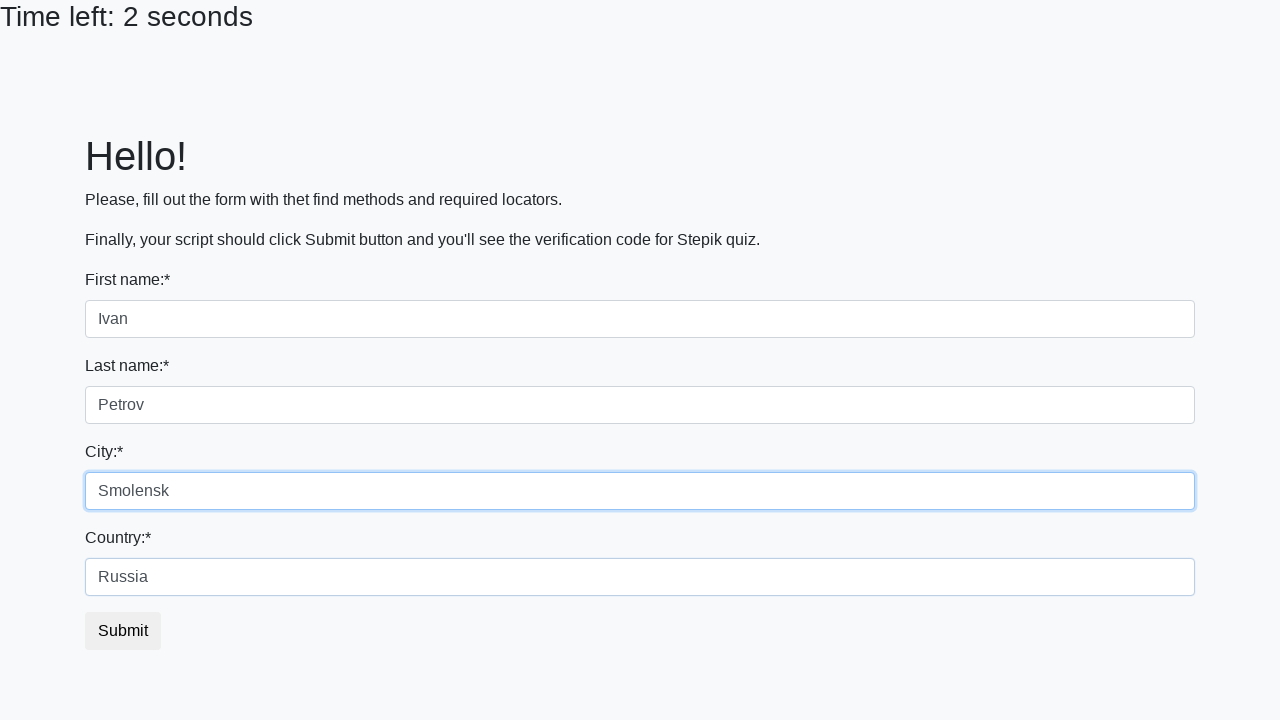

Clicked submit button to complete form submission at (123, 631) on button.btn
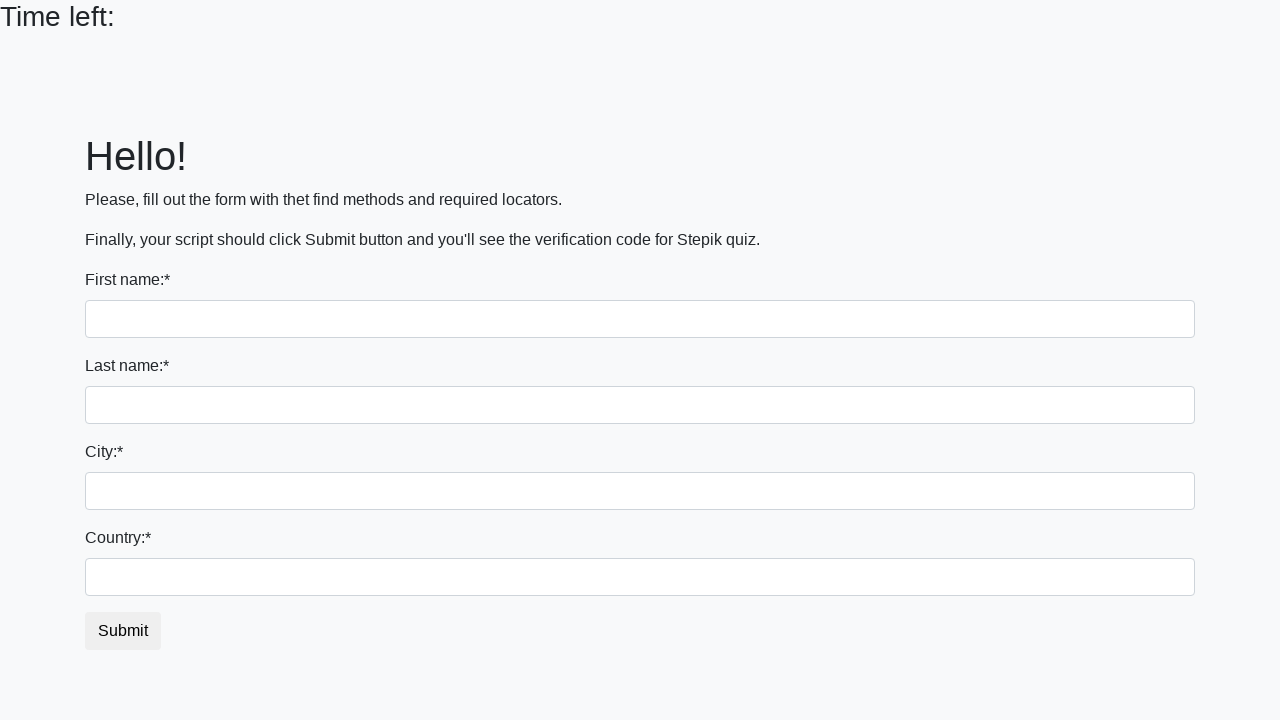

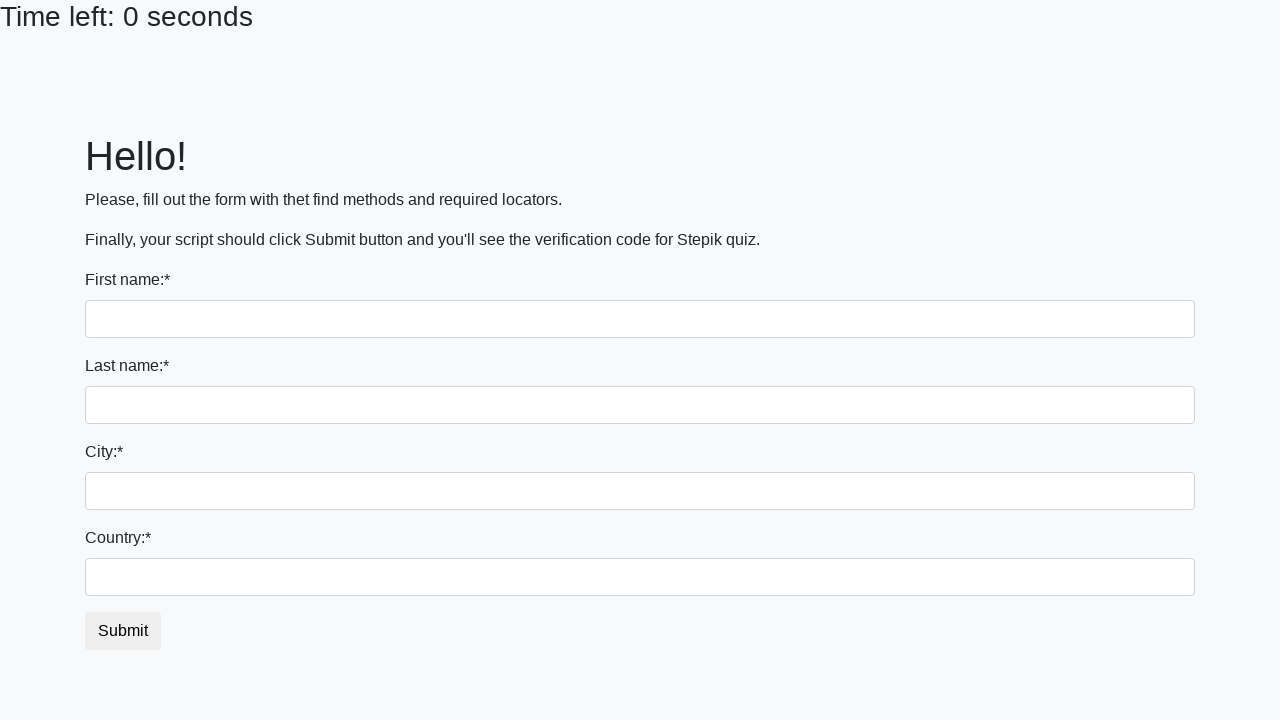